Simple navigation test that visits the Platzi website homepage

Starting URL: http://www.platzi.com

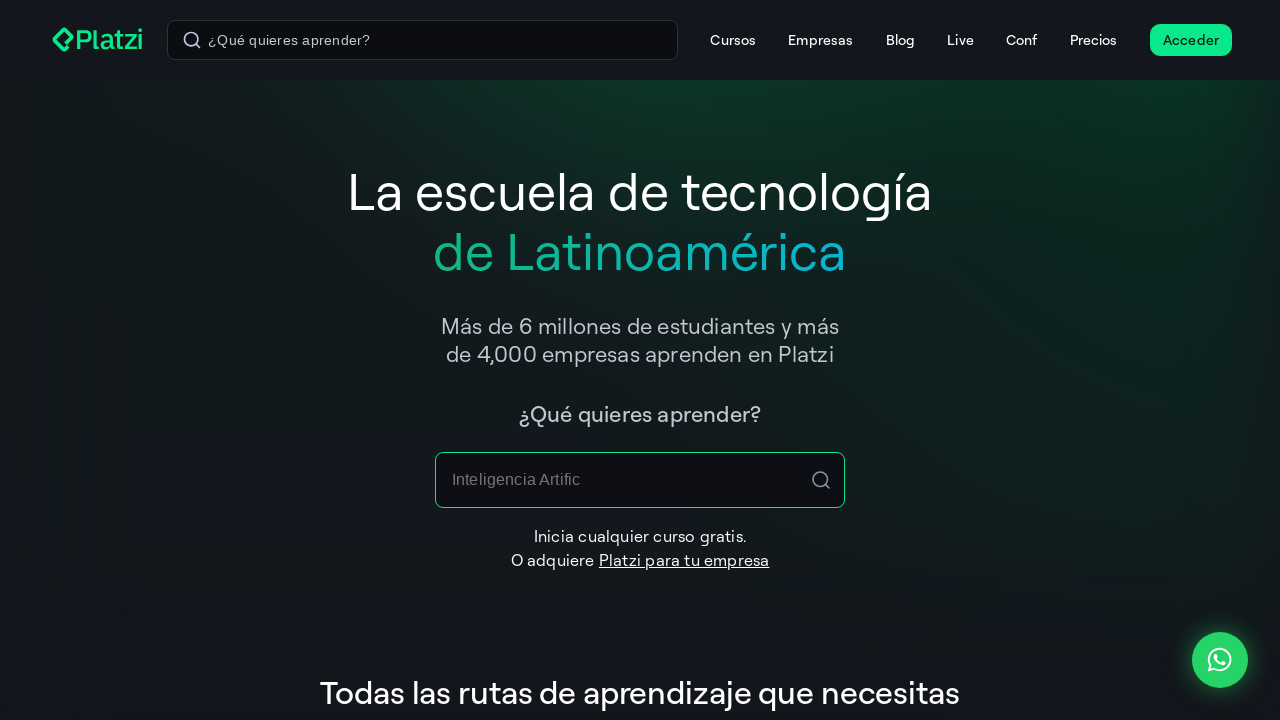

Waited for page DOM to load on Platzi homepage
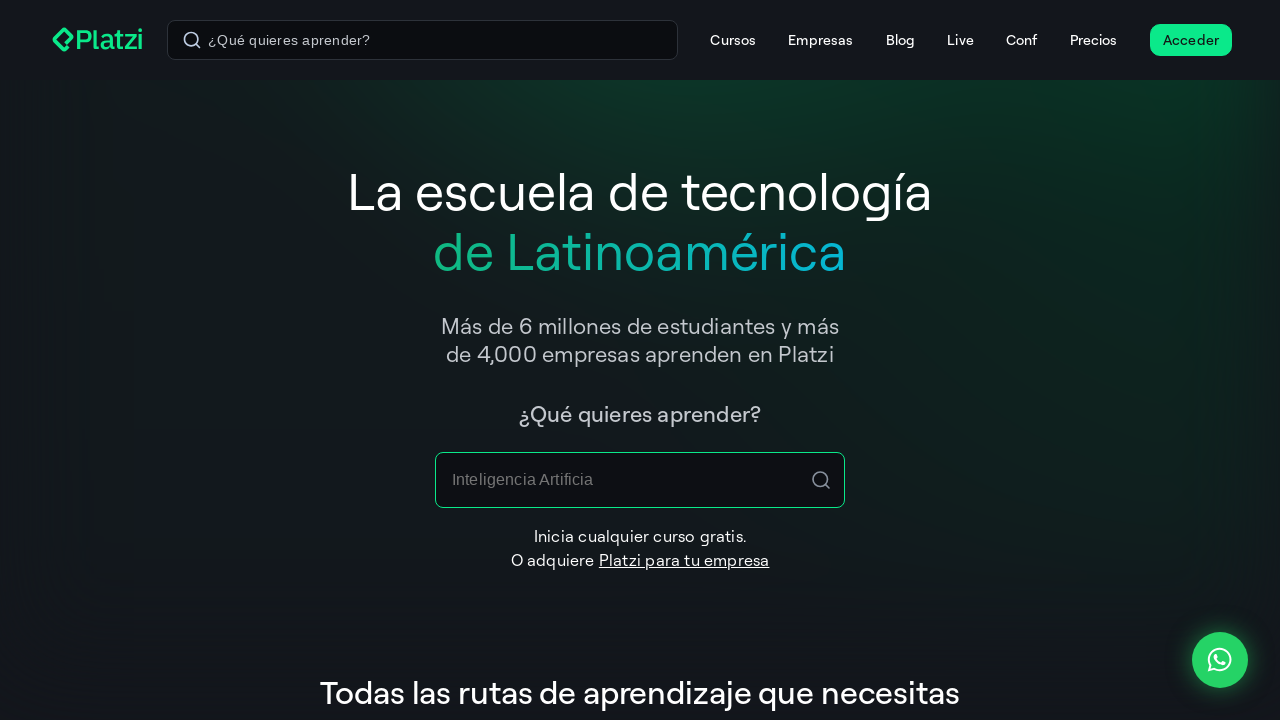

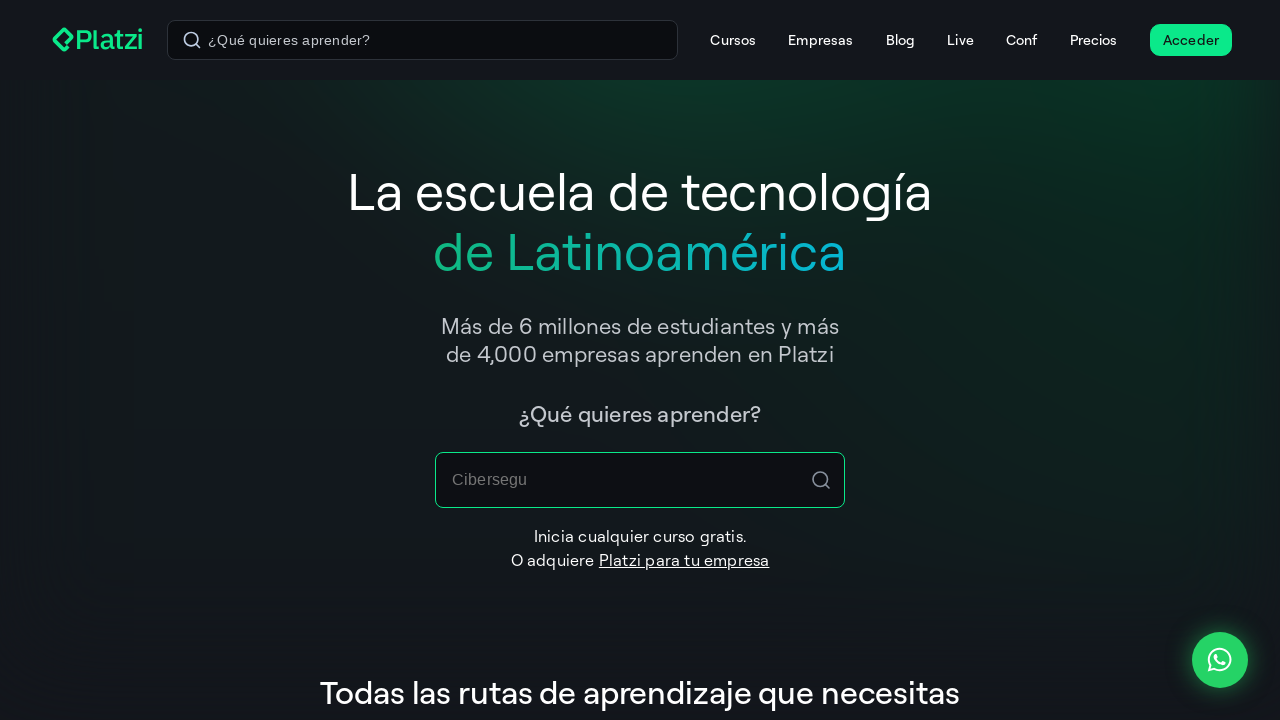